Tests opening a link in a new tab and switching between tabs

Starting URL: https://www.qa-practice.com/elements/new_tab/link

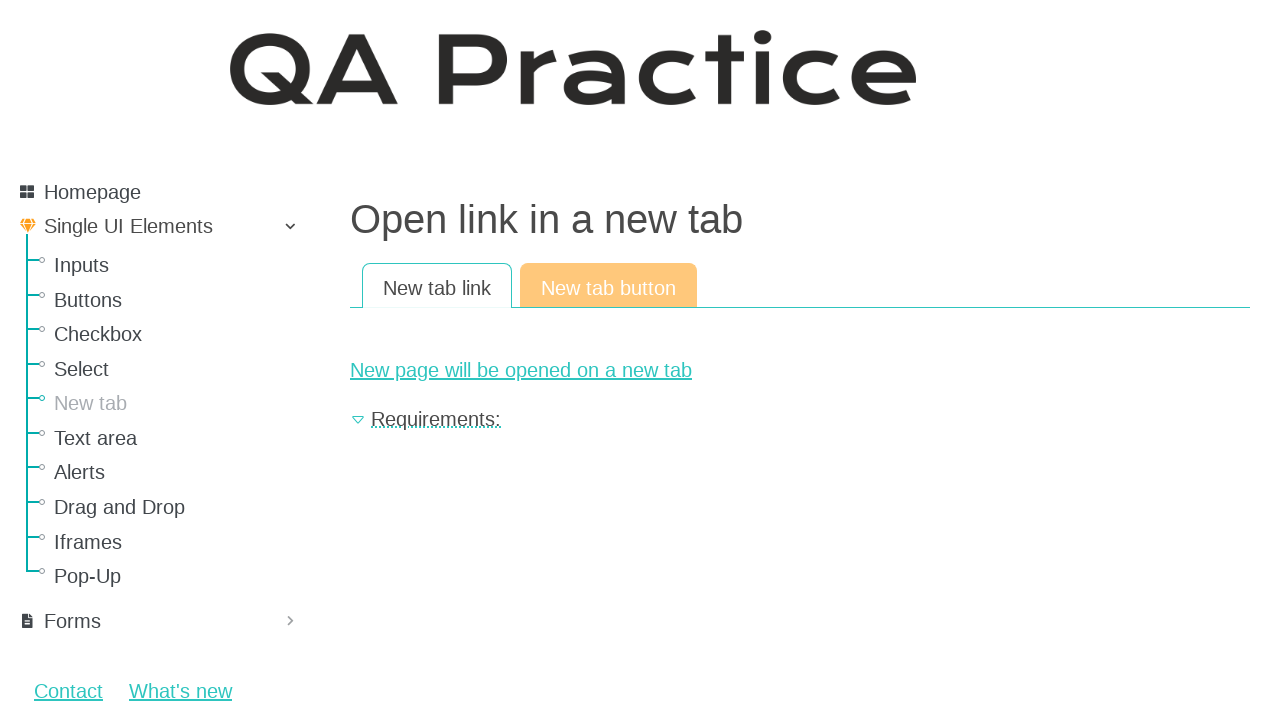

Clicked link to open new tab at (800, 370) on #new-page-link
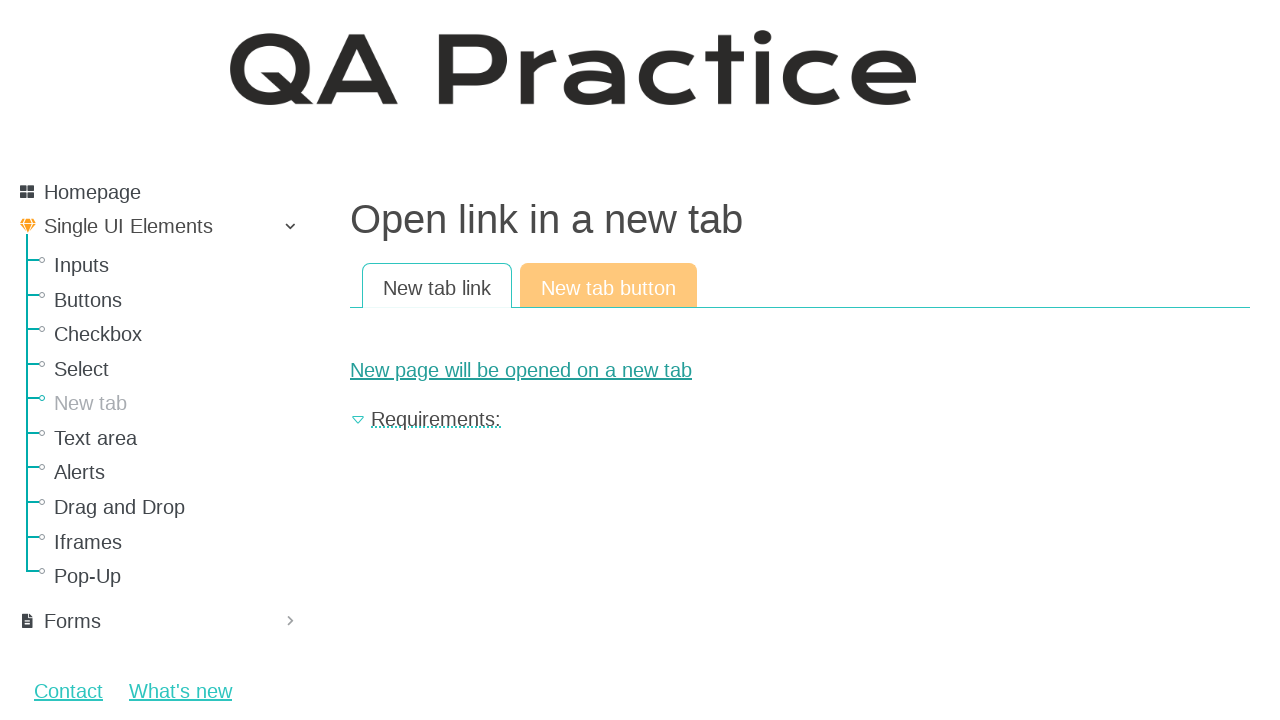

New tab opened and captured
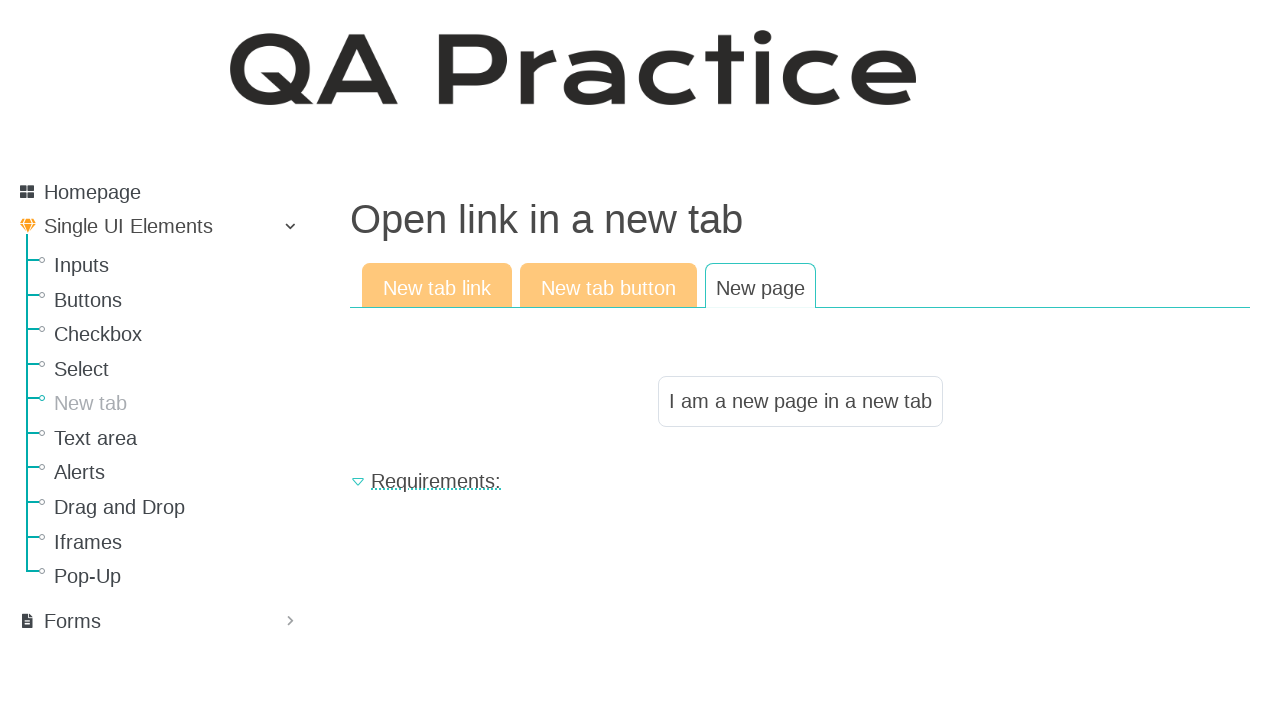

New page content loaded and result text element found
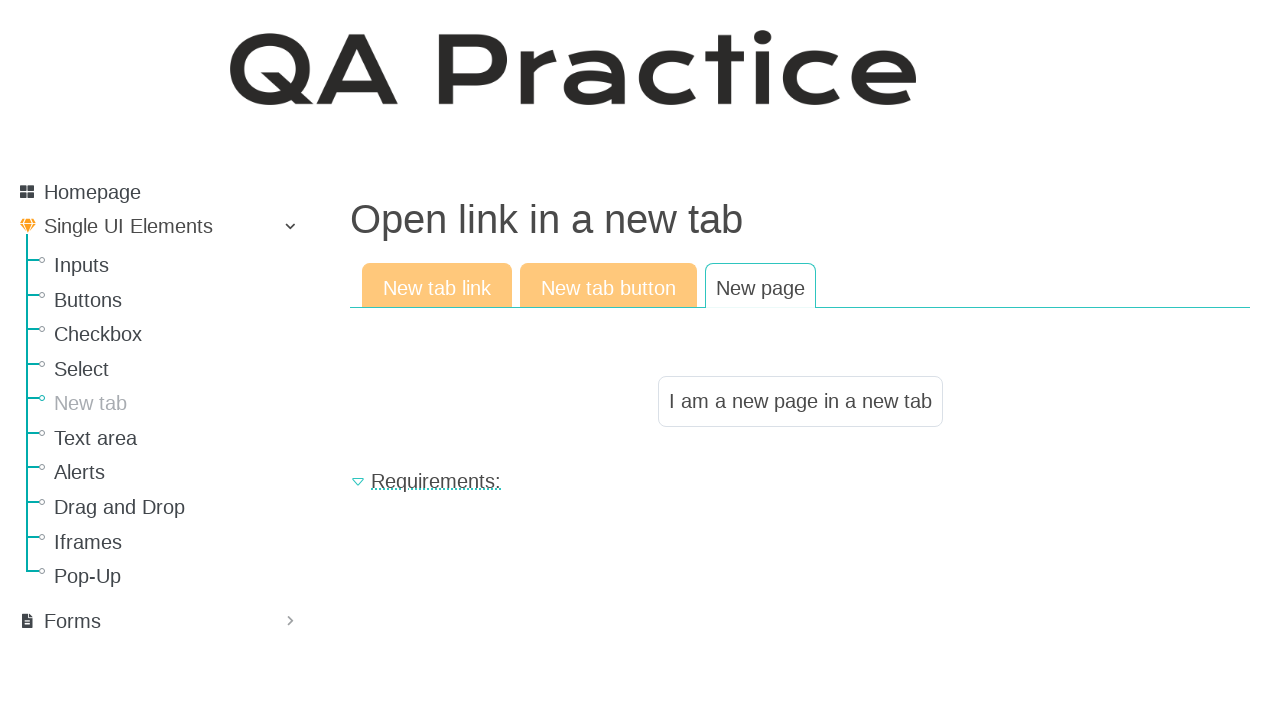

Closed the new tab
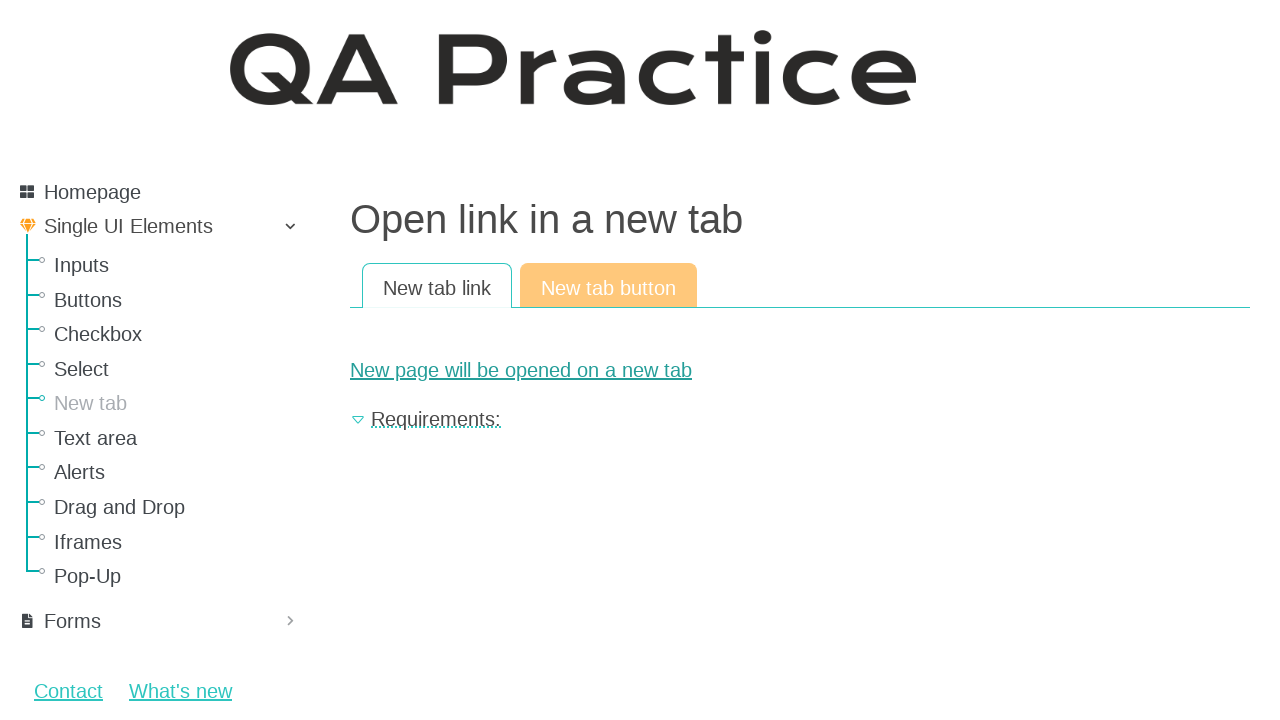

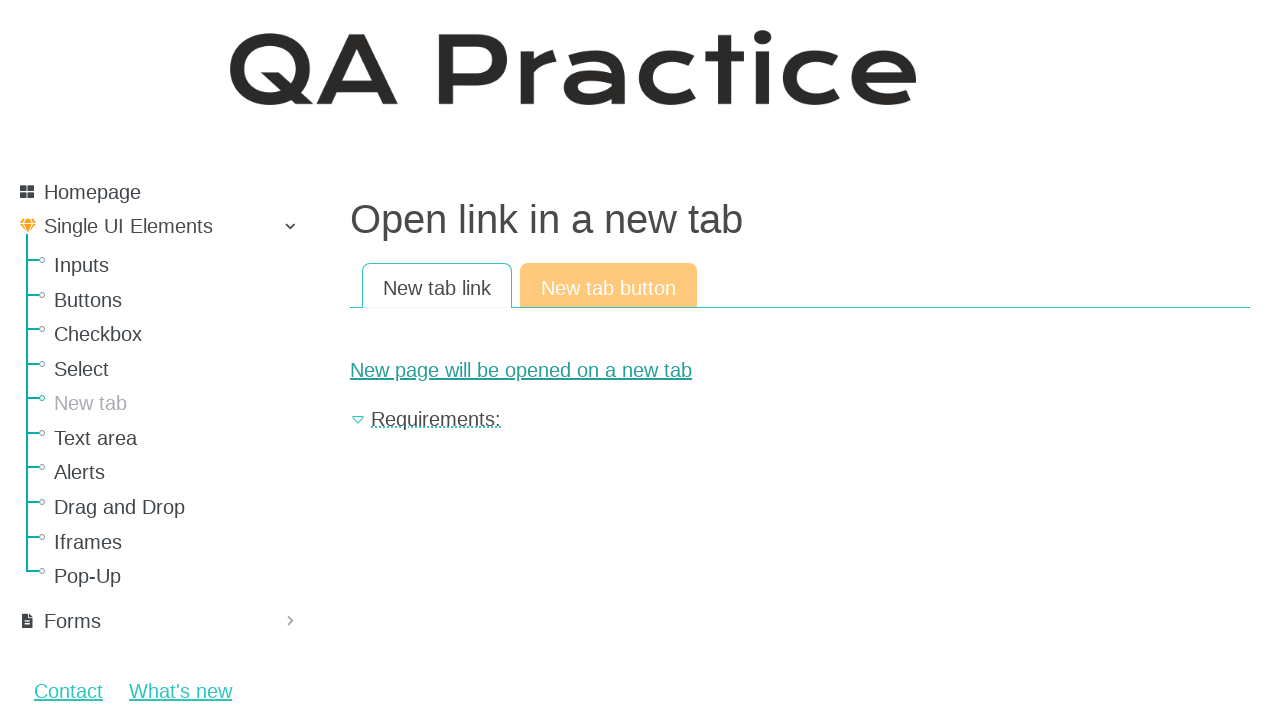